Navigates to a button testing page and sets the browser window to a specific dimension (1920x1200)

Starting URL: https://letcode.in/button

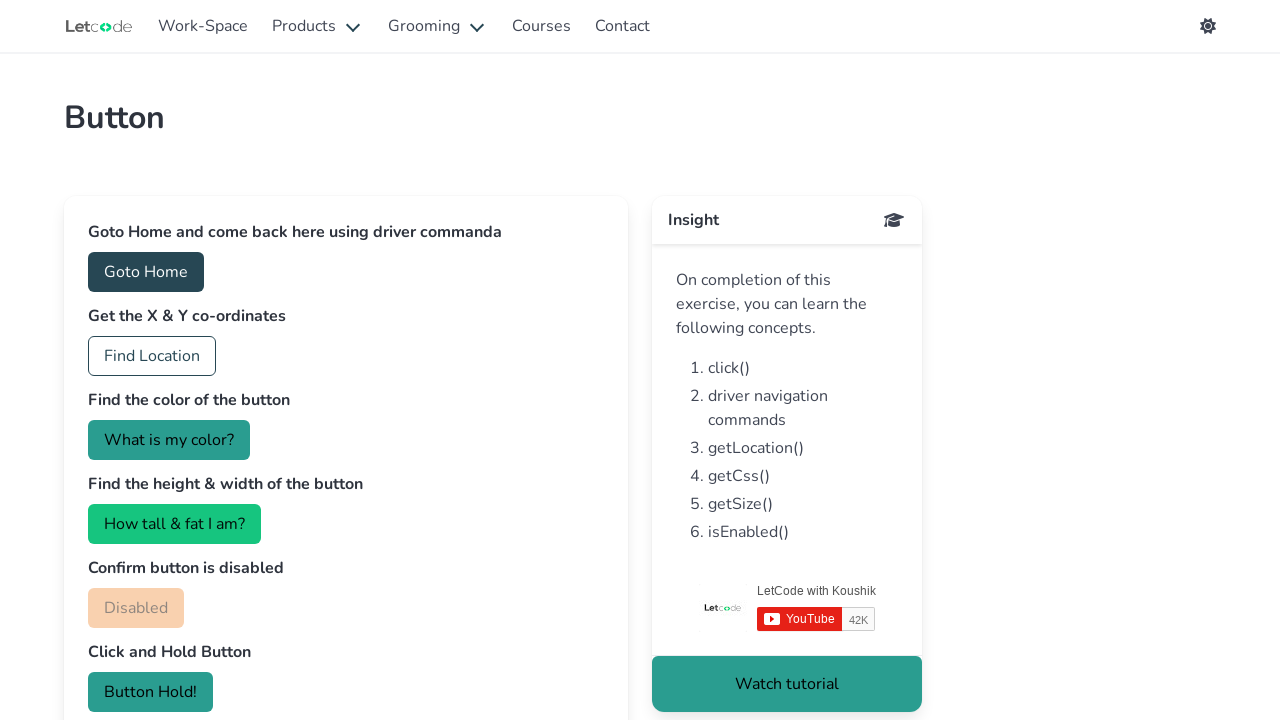

Set browser window size to 1920x1200 pixels
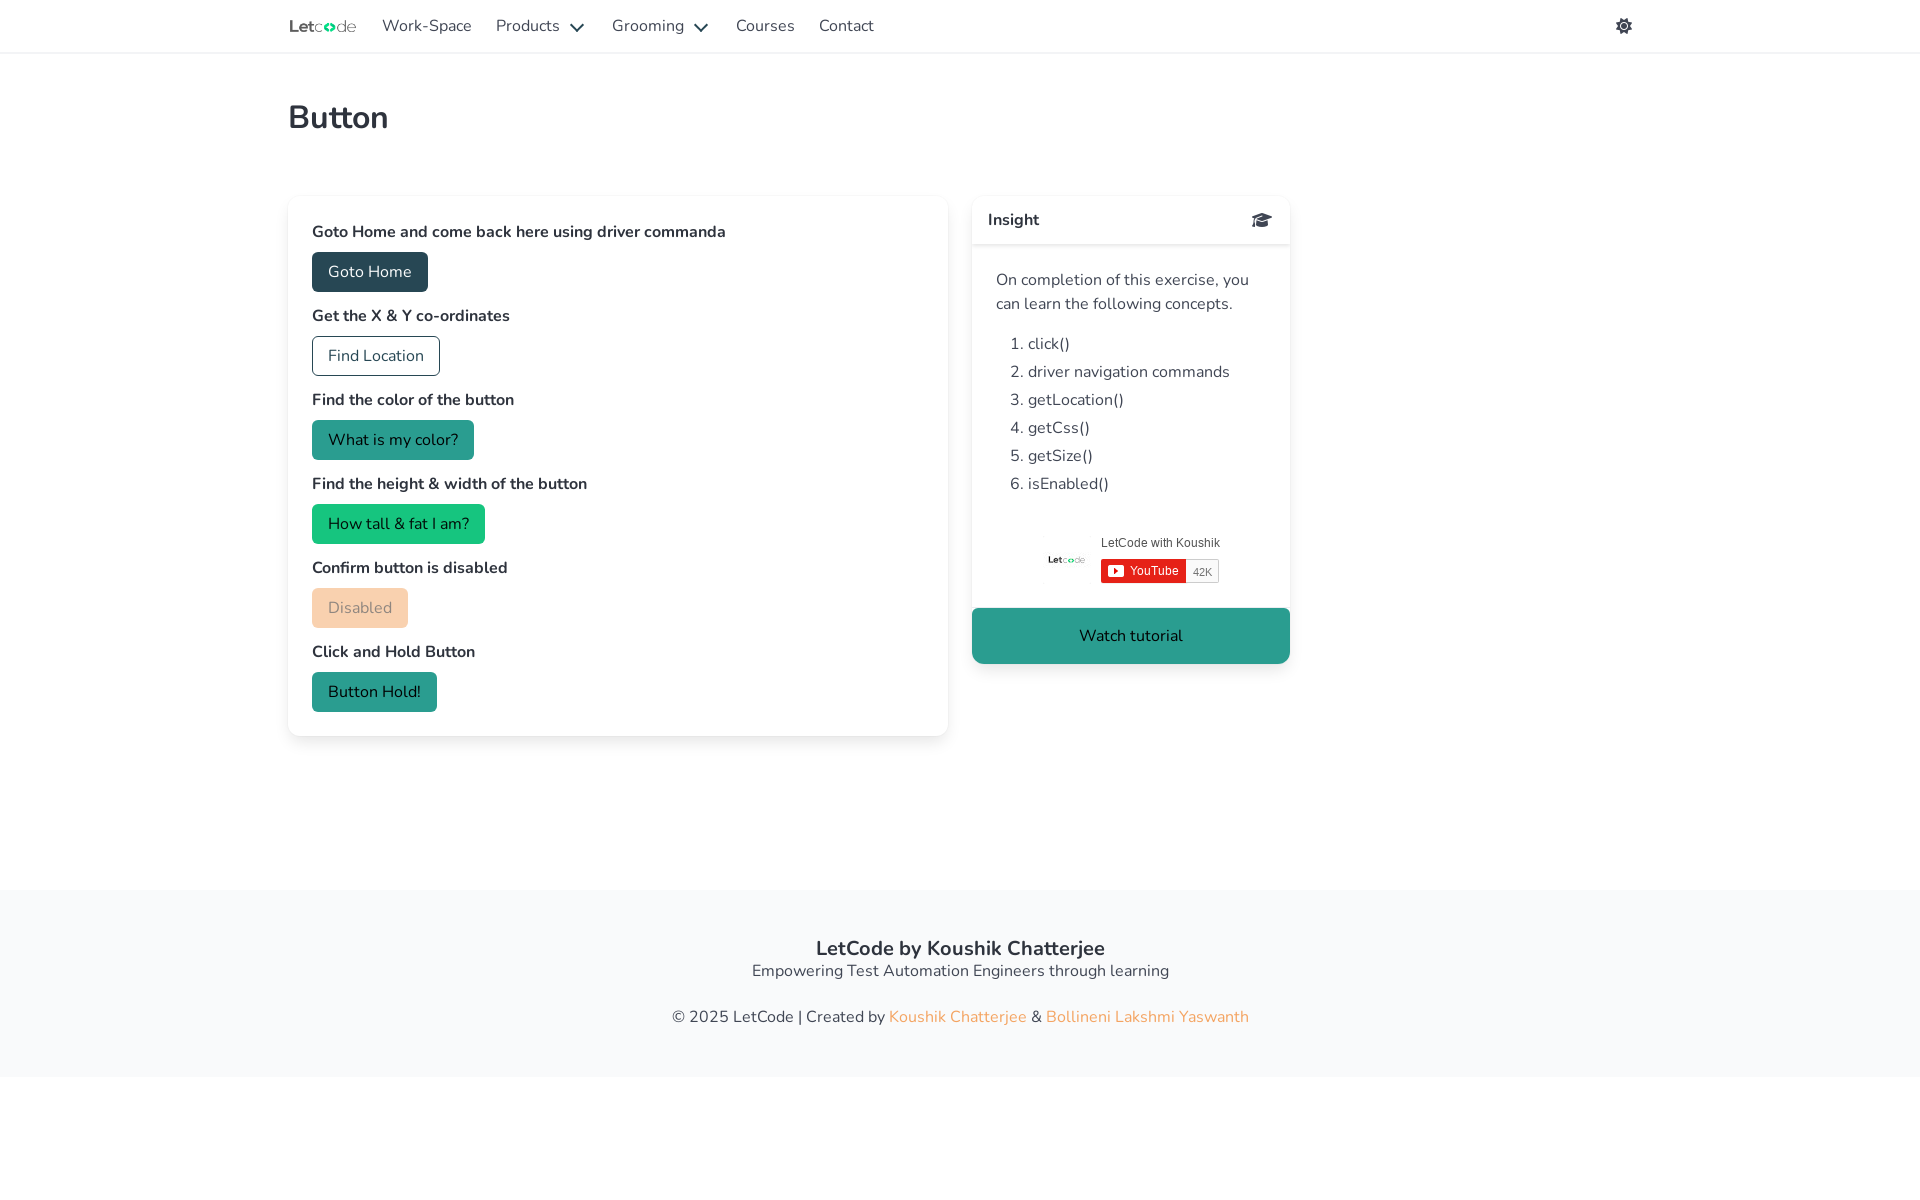

Page content loaded after window resize
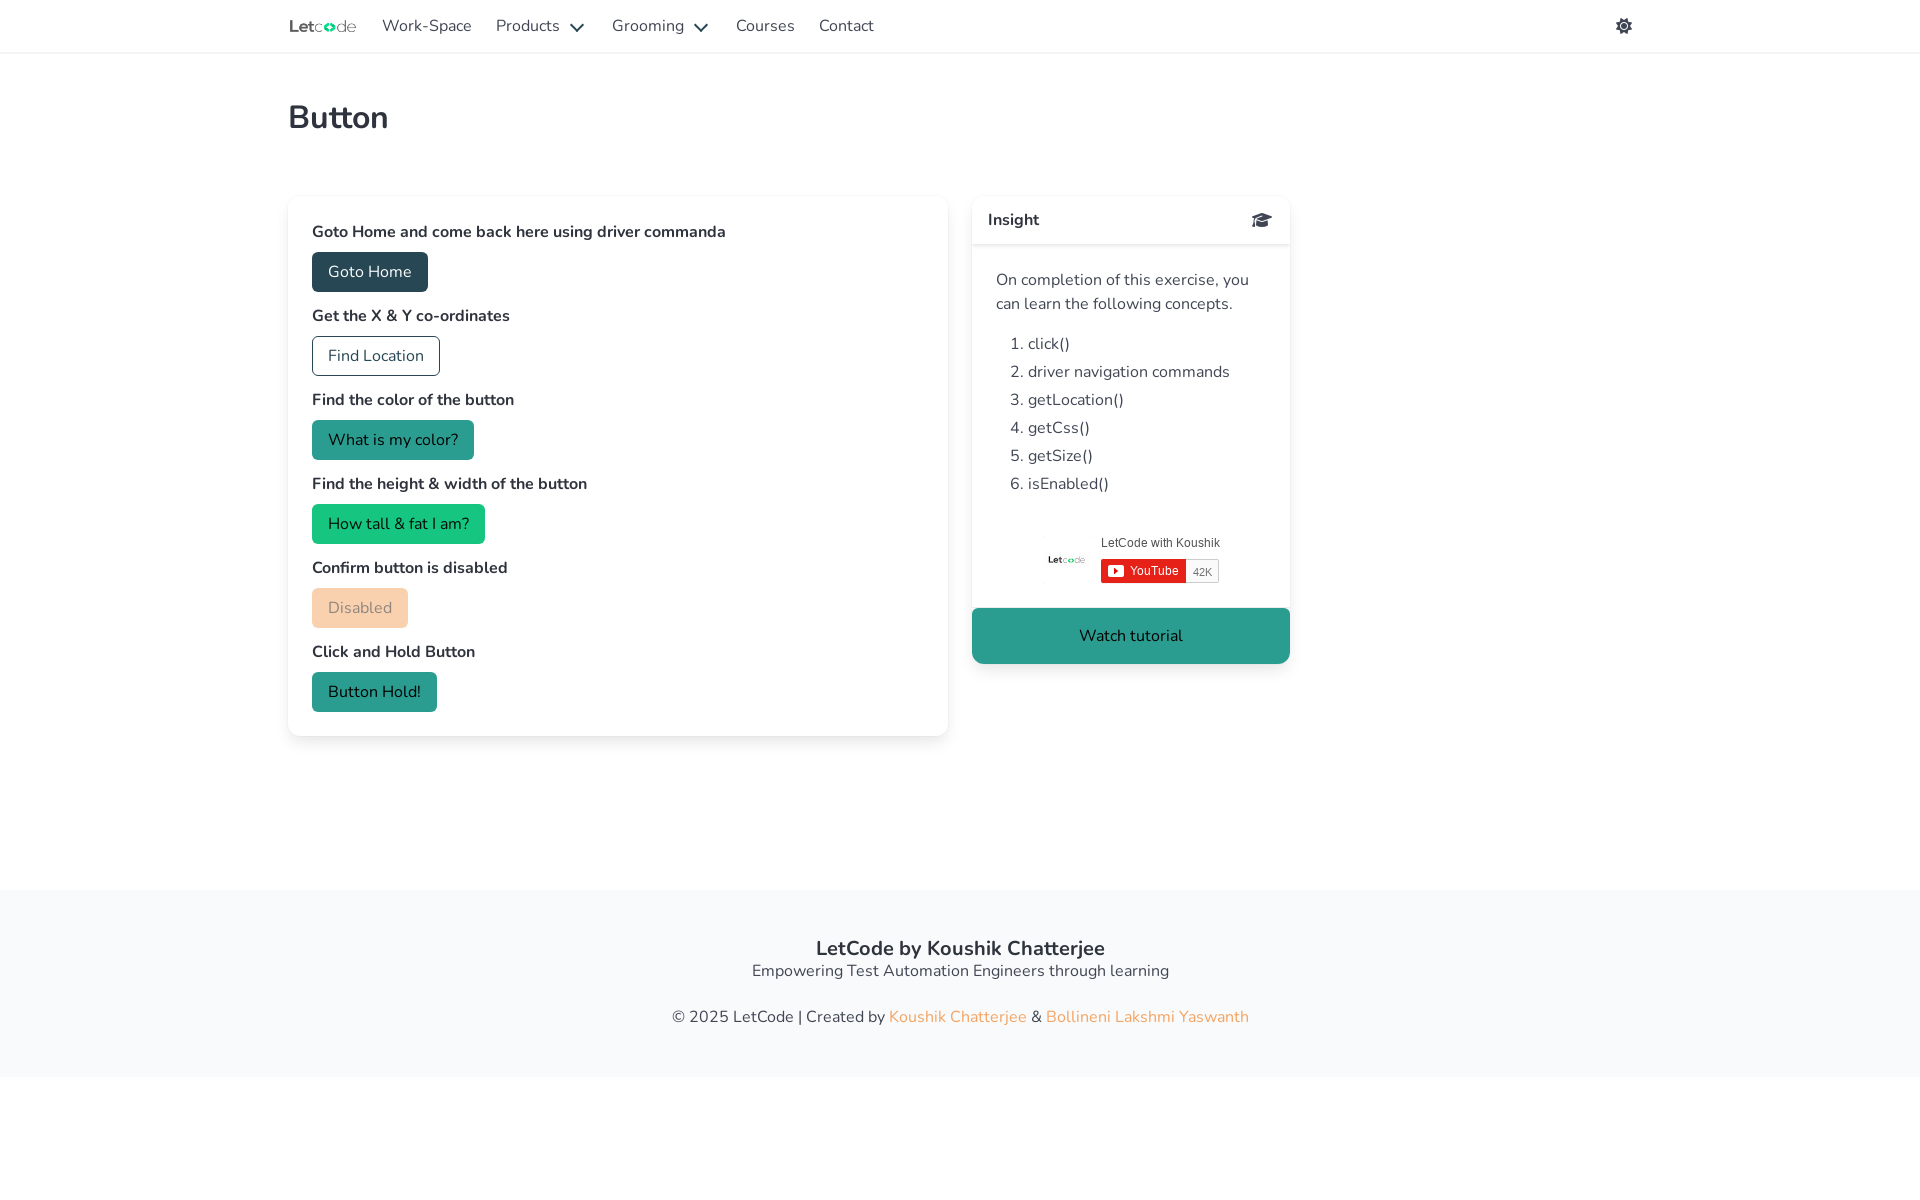

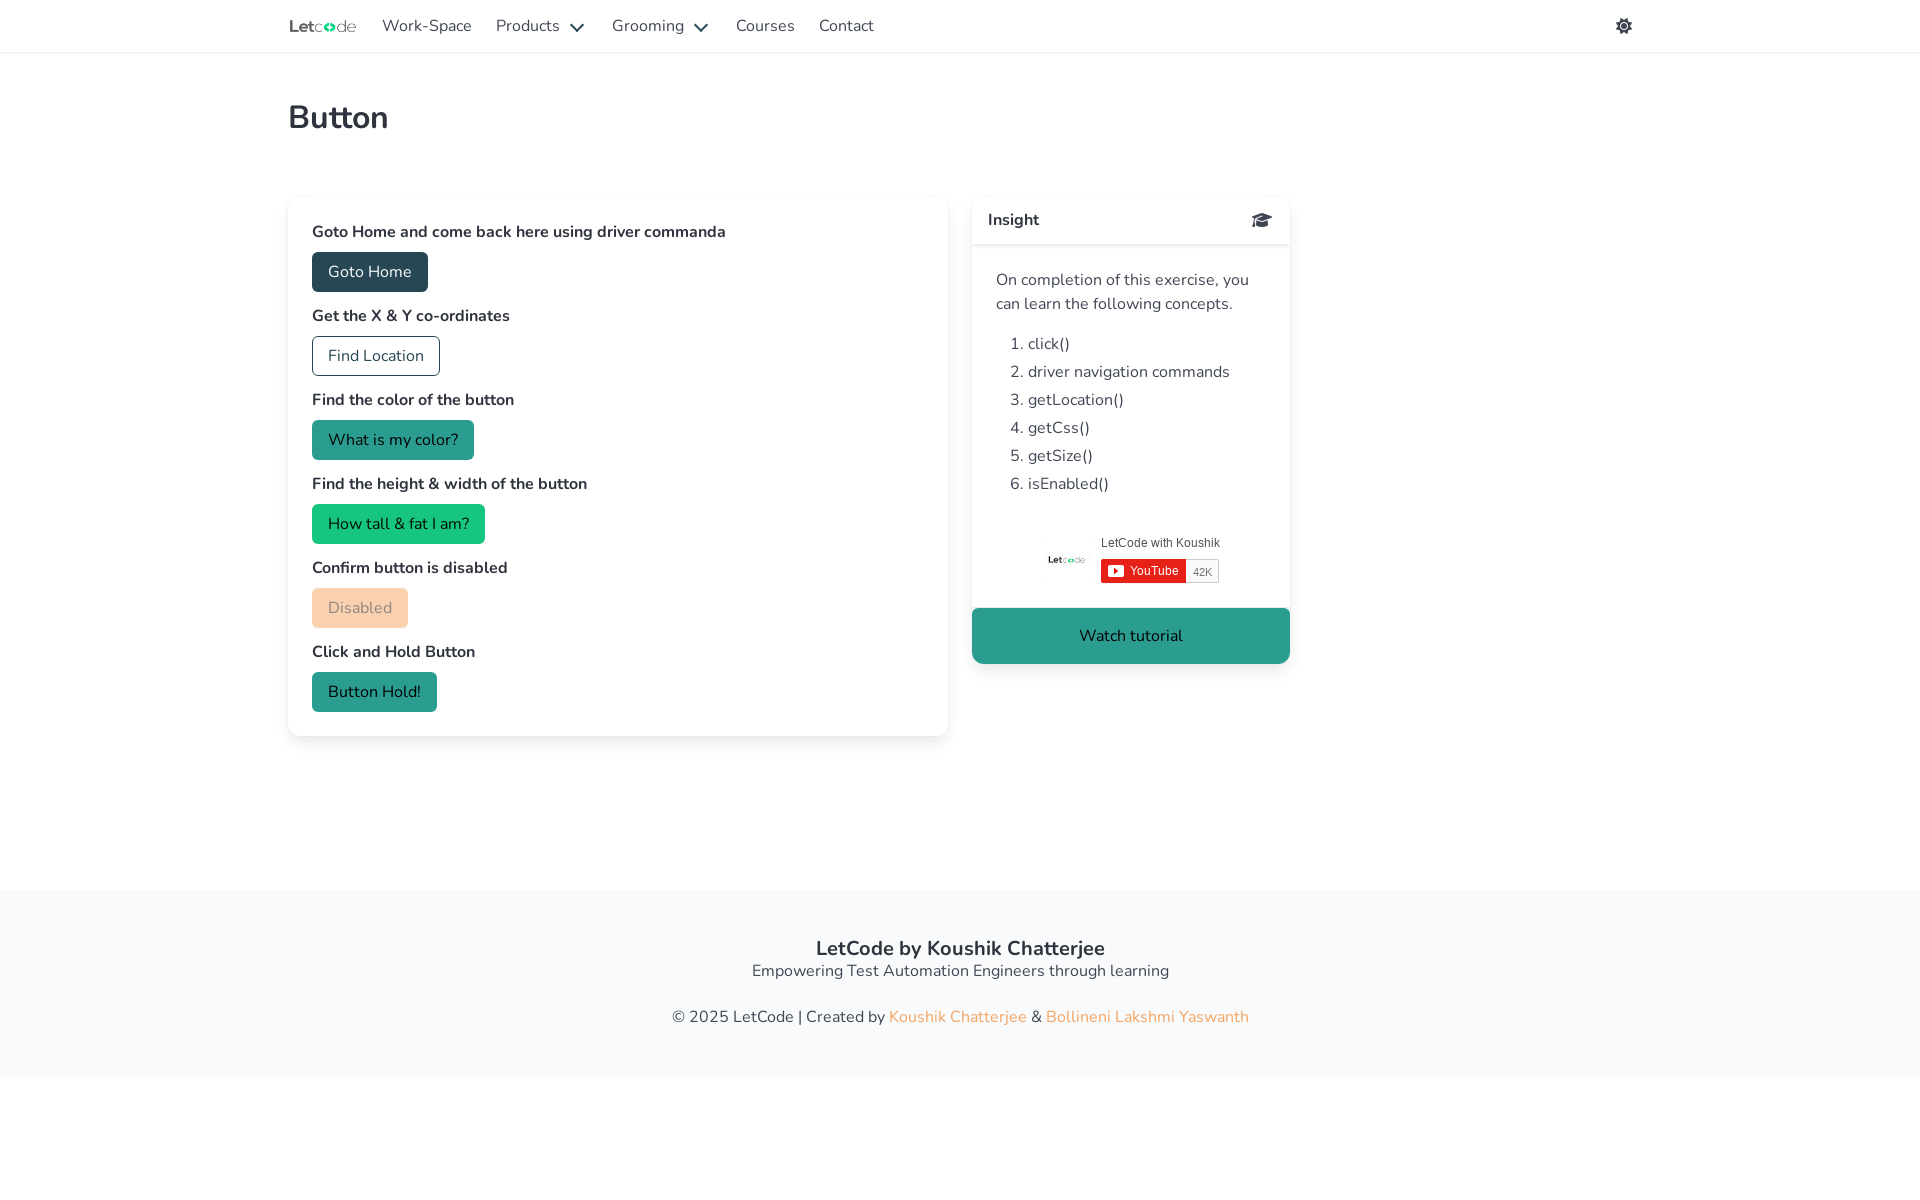